Tests dynamic controls with explicit waits by clicking Remove button, waiting for "It's gone!" message, clicking Add button, and waiting for "It's back!" message

Starting URL: https://the-internet.herokuapp.com/dynamic_controls

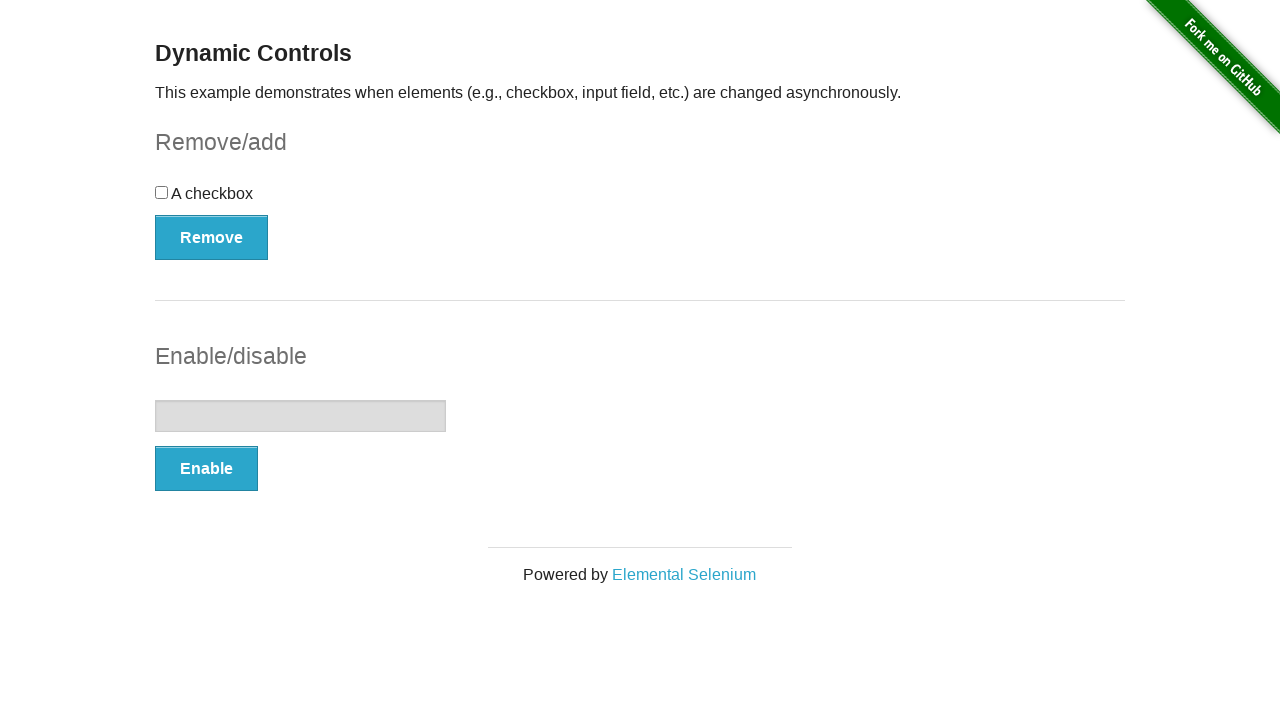

Clicked Remove button at (212, 237) on xpath=//*[text()='Remove']
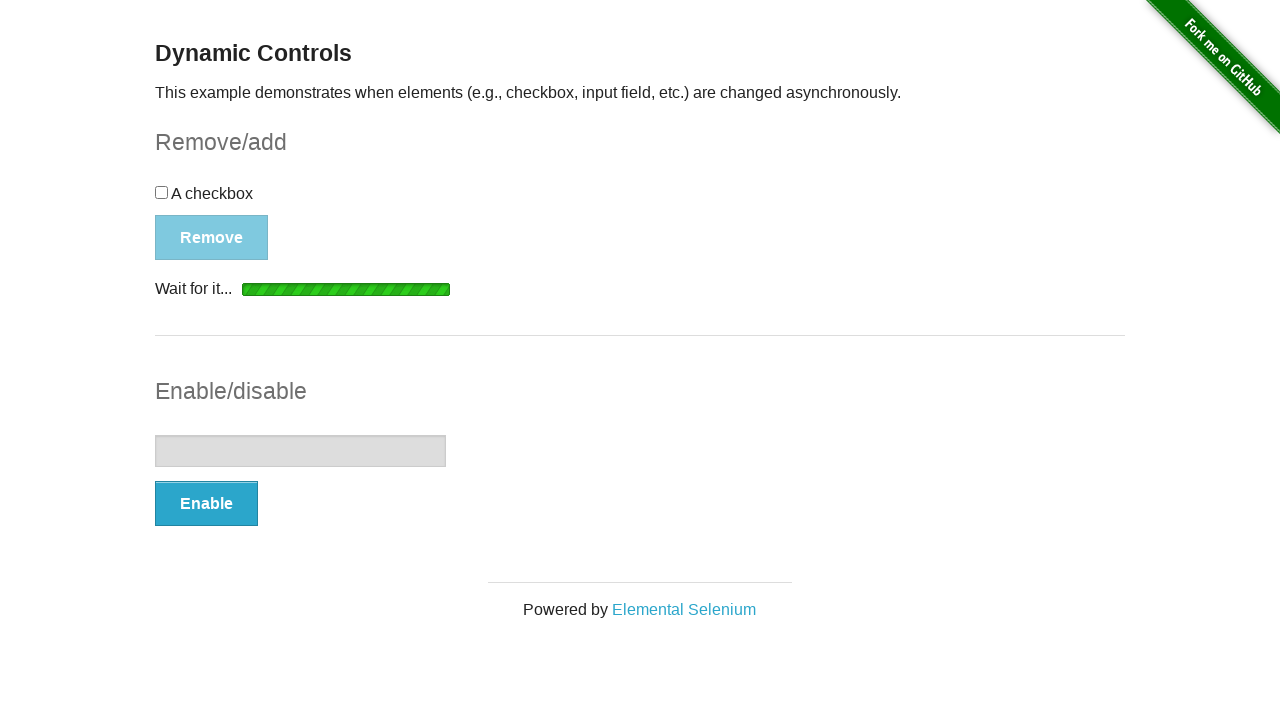

Waited for and confirmed 'It's gone!' message is visible
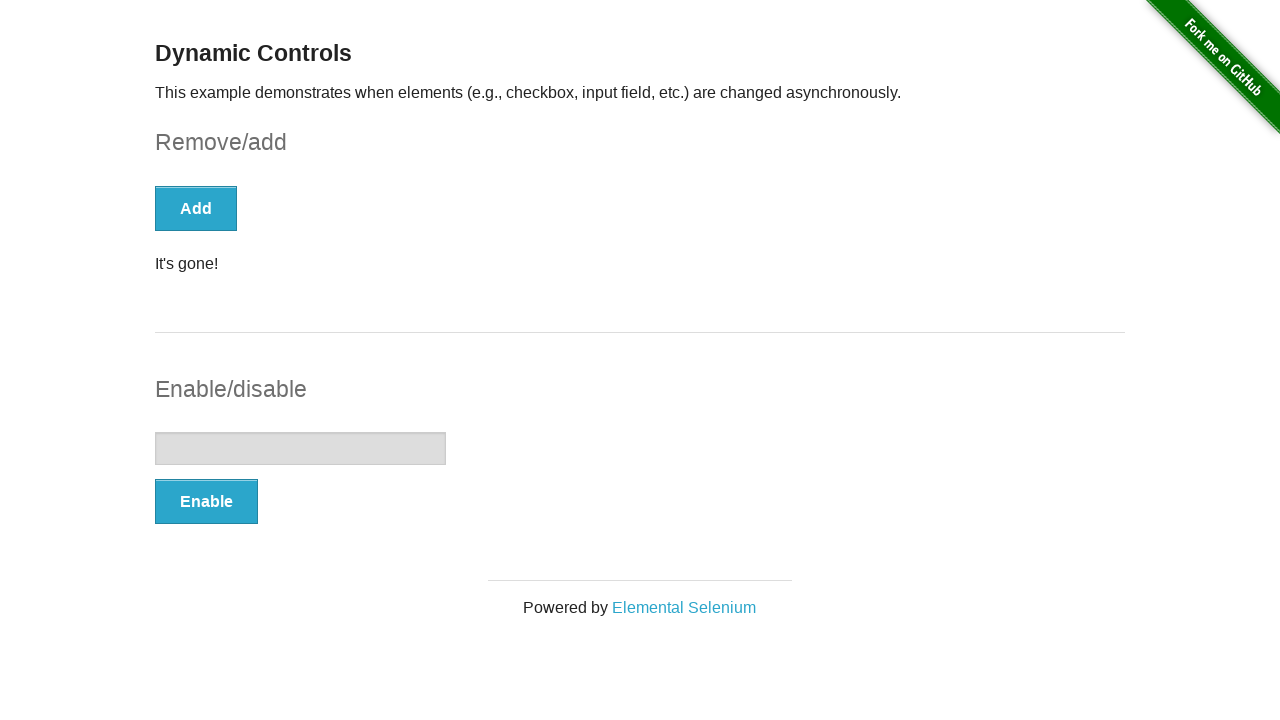

Clicked Add button at (196, 208) on xpath=//*[@type='button'][1]
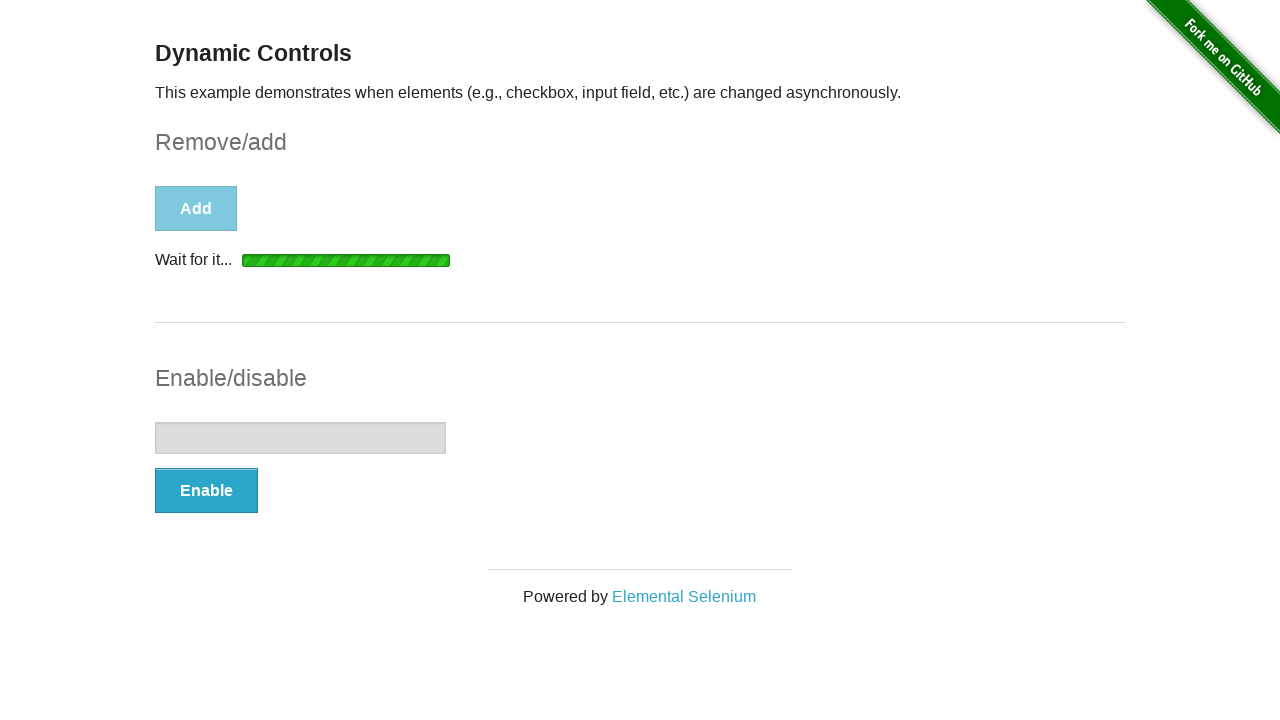

Waited for and confirmed 'It's back!' message is visible
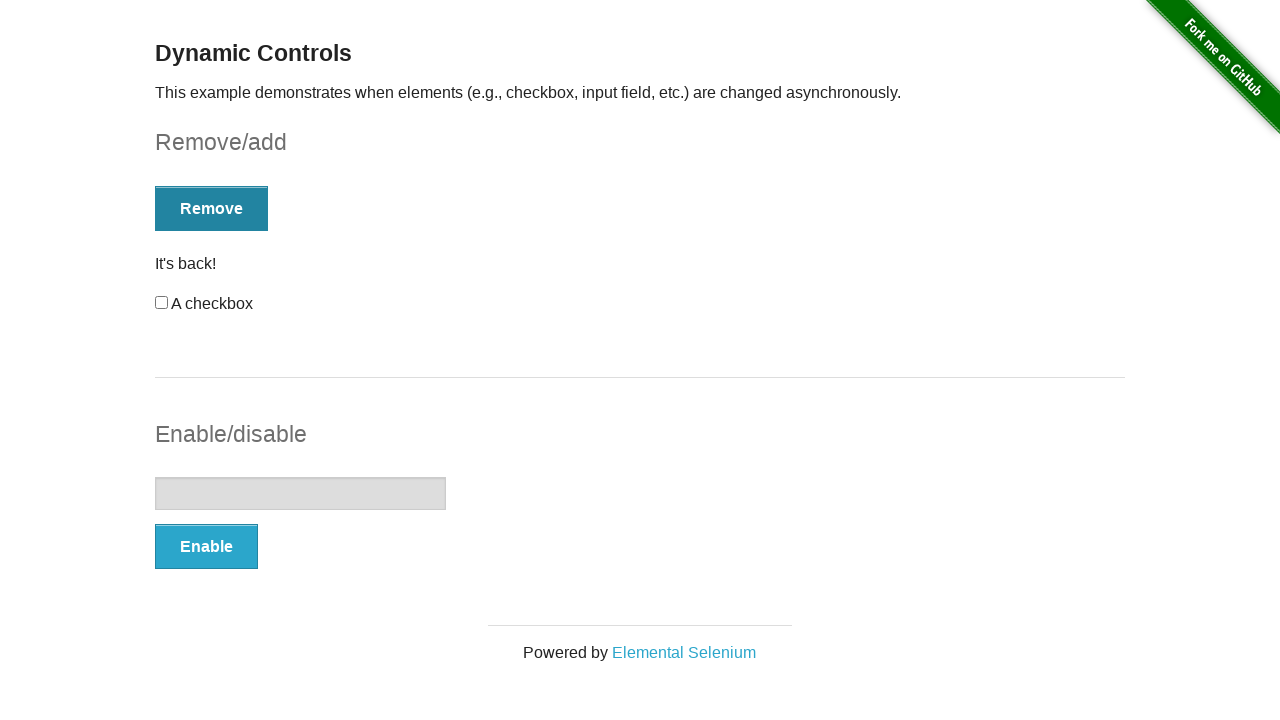

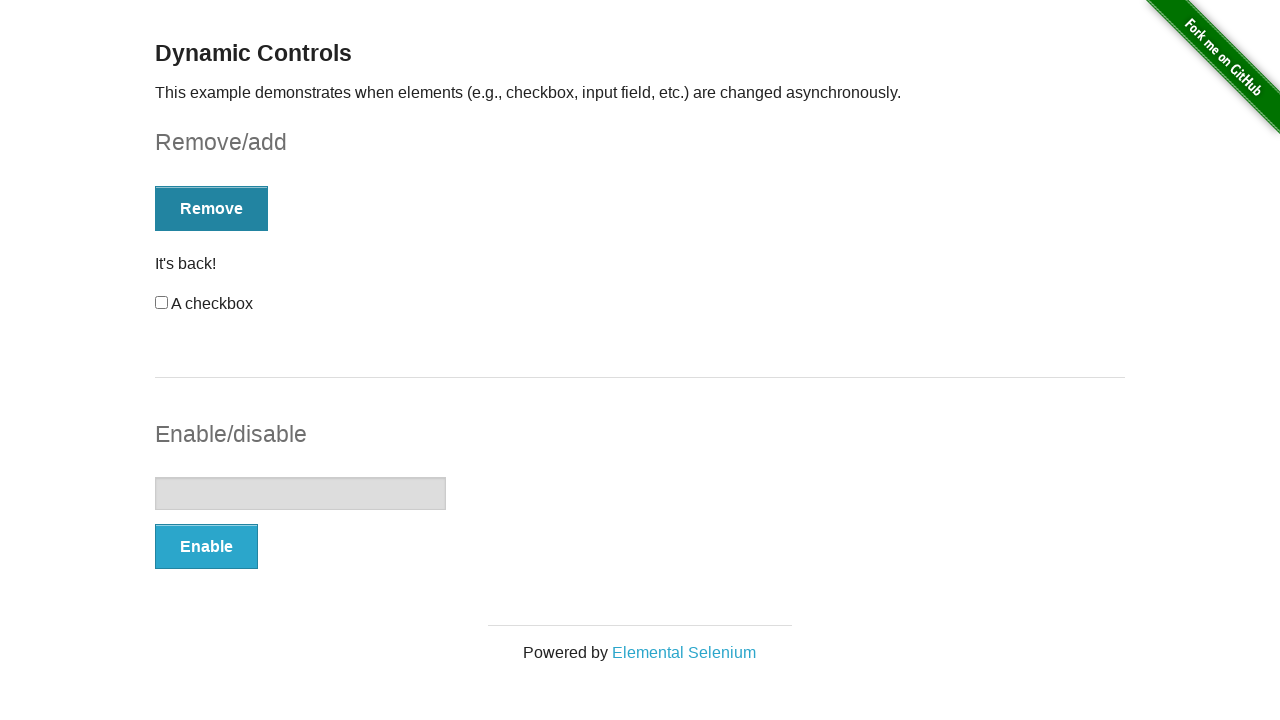